Verifies that the OrangeHRM login page has the correct page title

Starting URL: https://opensource-demo.orangehrmlive.com/web/index.php/auth/login

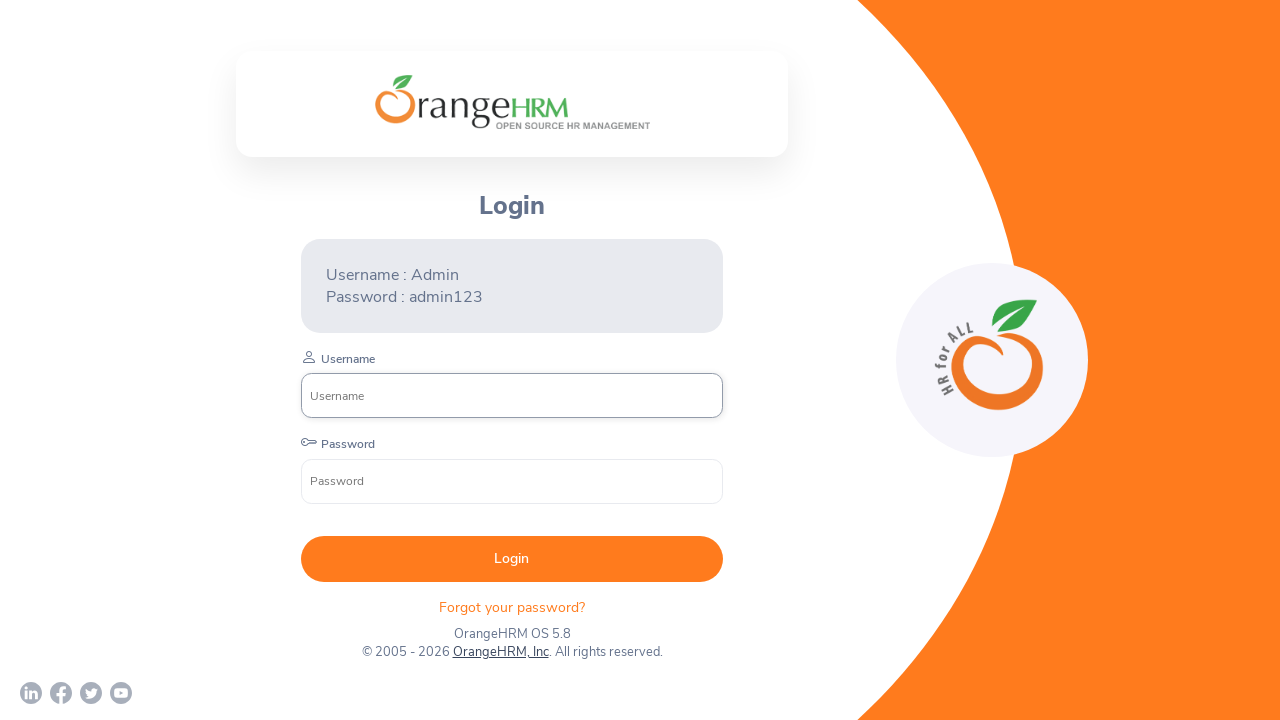

Waited for page to reach domcontentloaded state
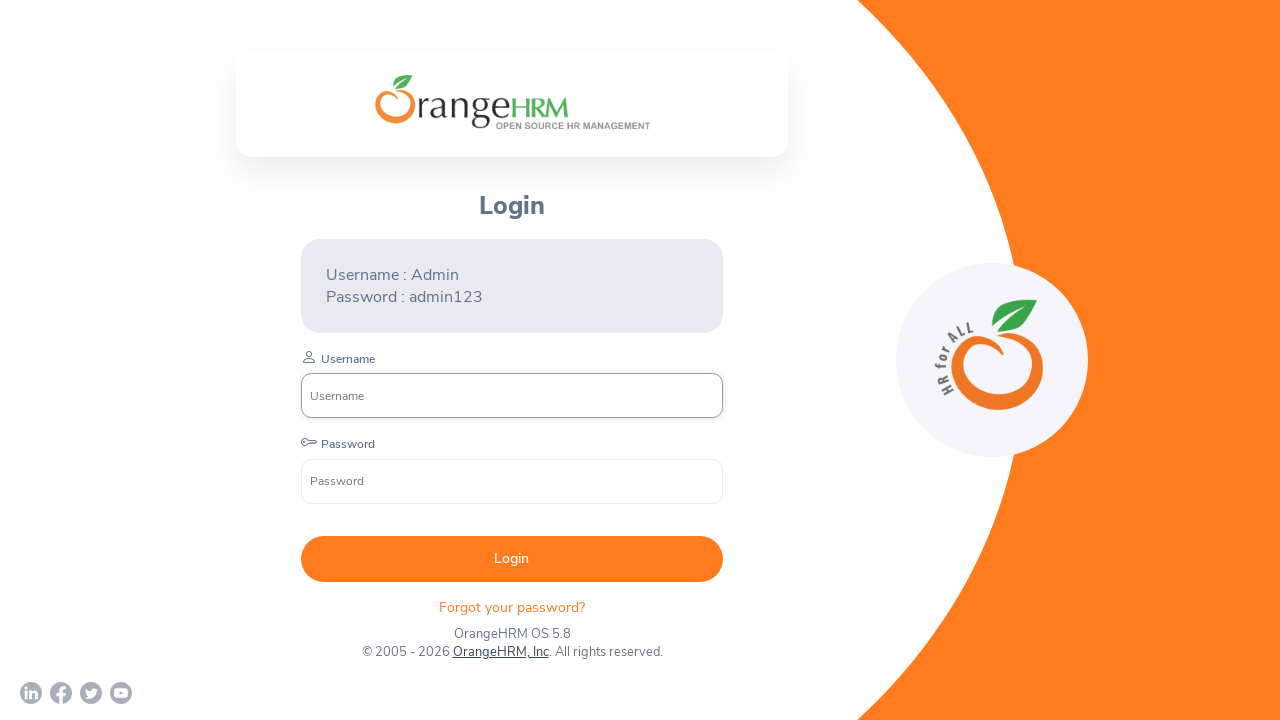

Retrieved page title
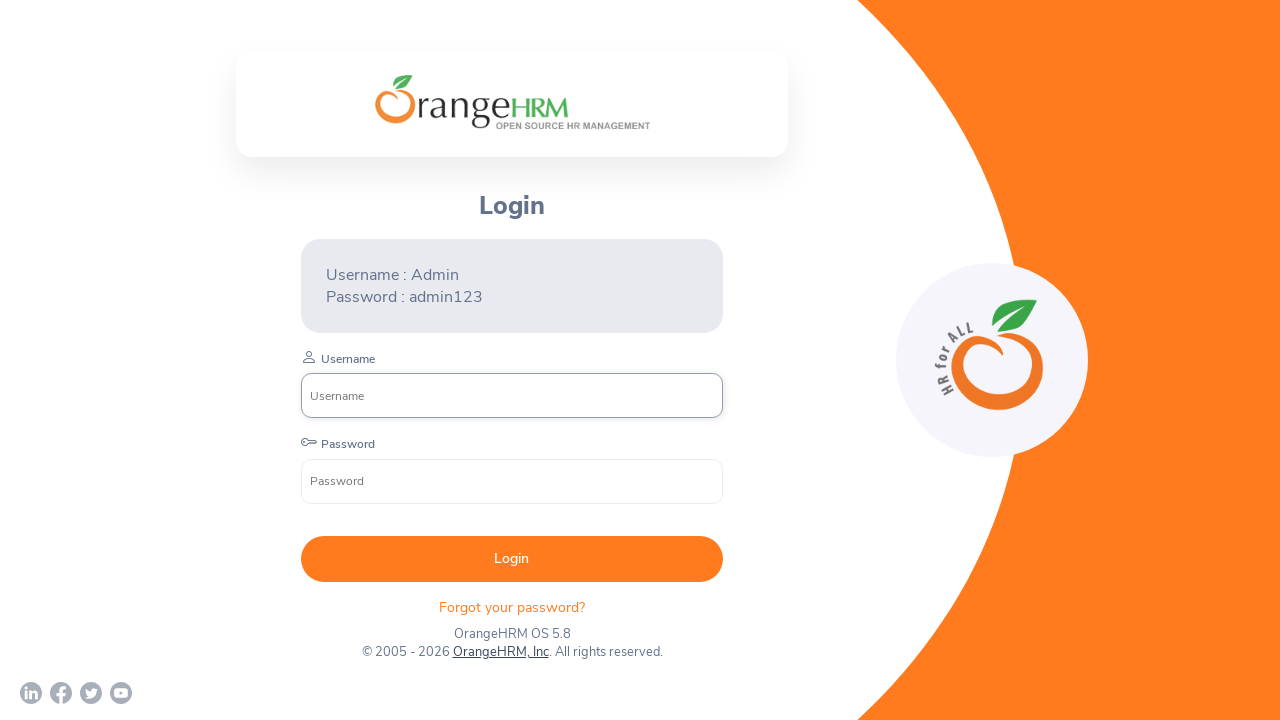

Verified page title is 'OrangeHRM'
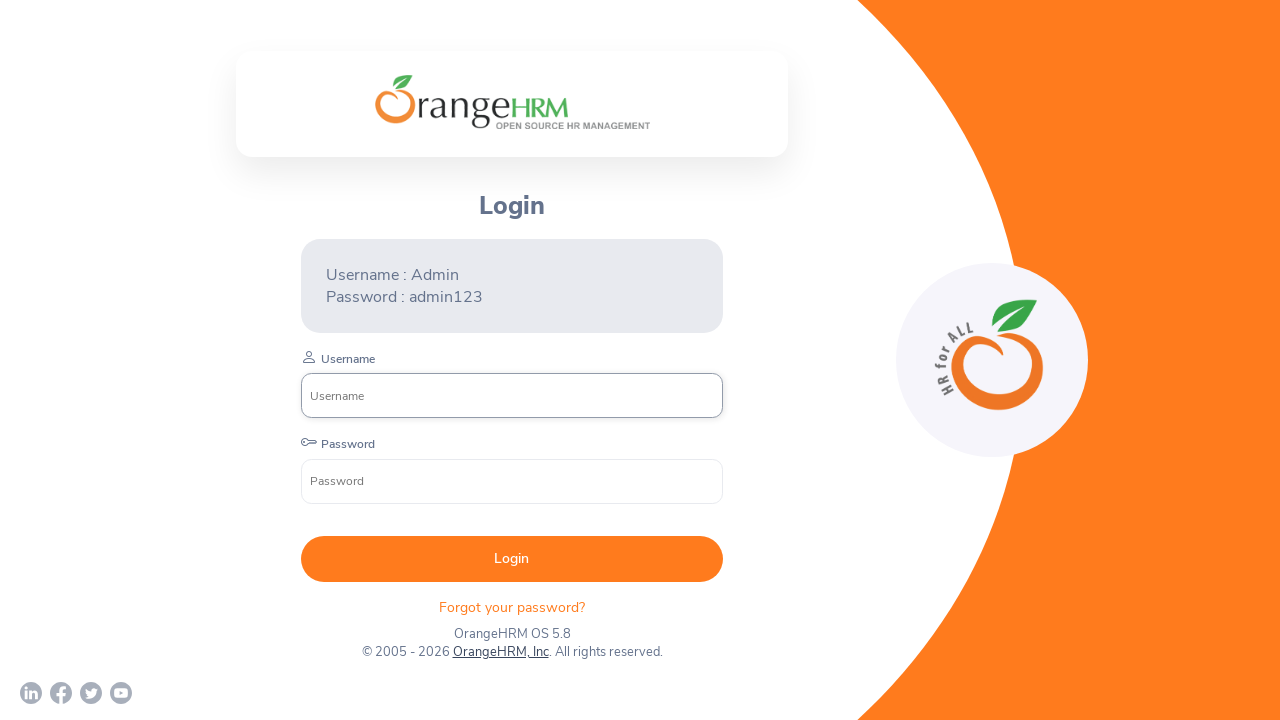

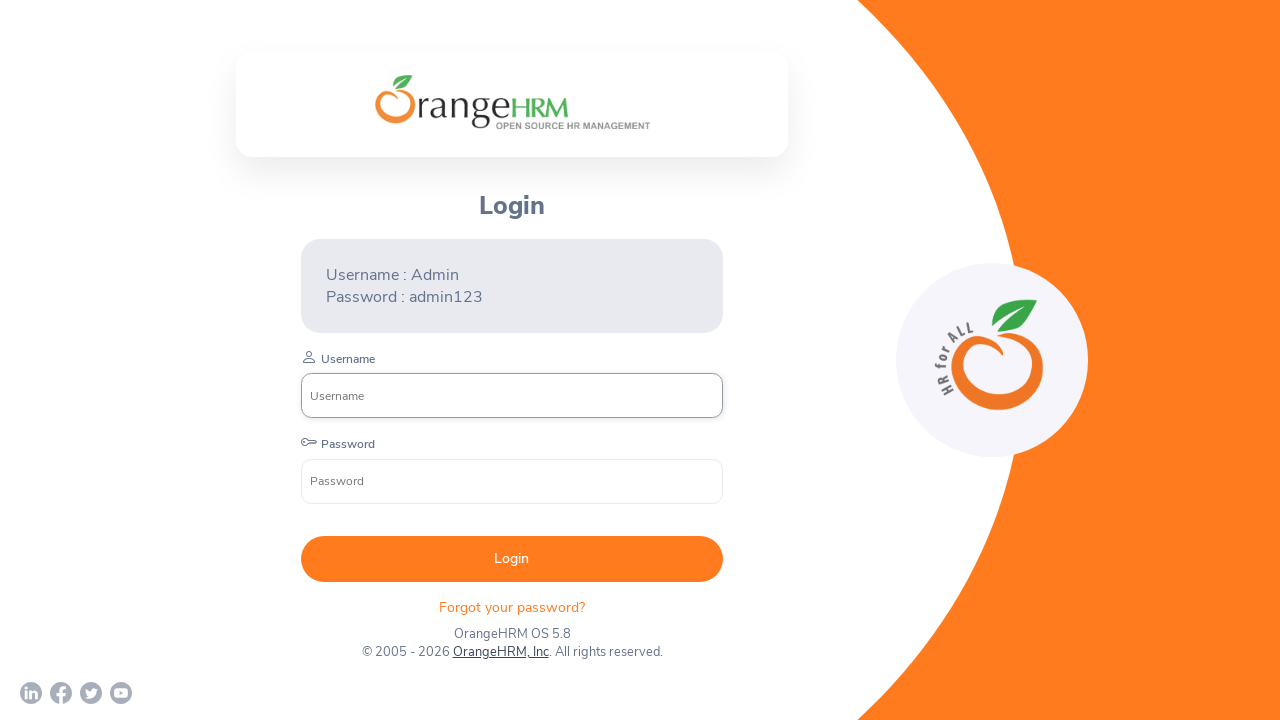